Opens multiple footer links in new tabs by simulating Ctrl+Click on each link in the first column of the footer section

Starting URL: https://rahulshettyacademy.com/AutomationPractice/

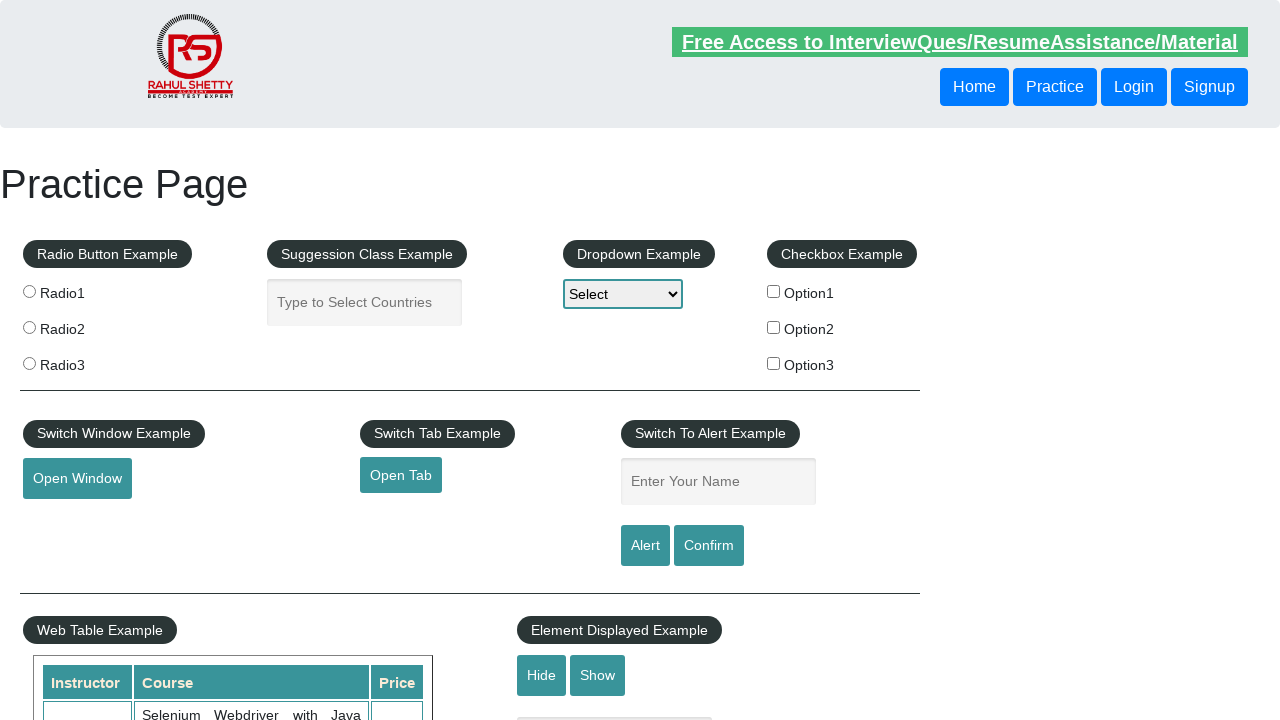

Located footer section with ID 'gf-BIG'
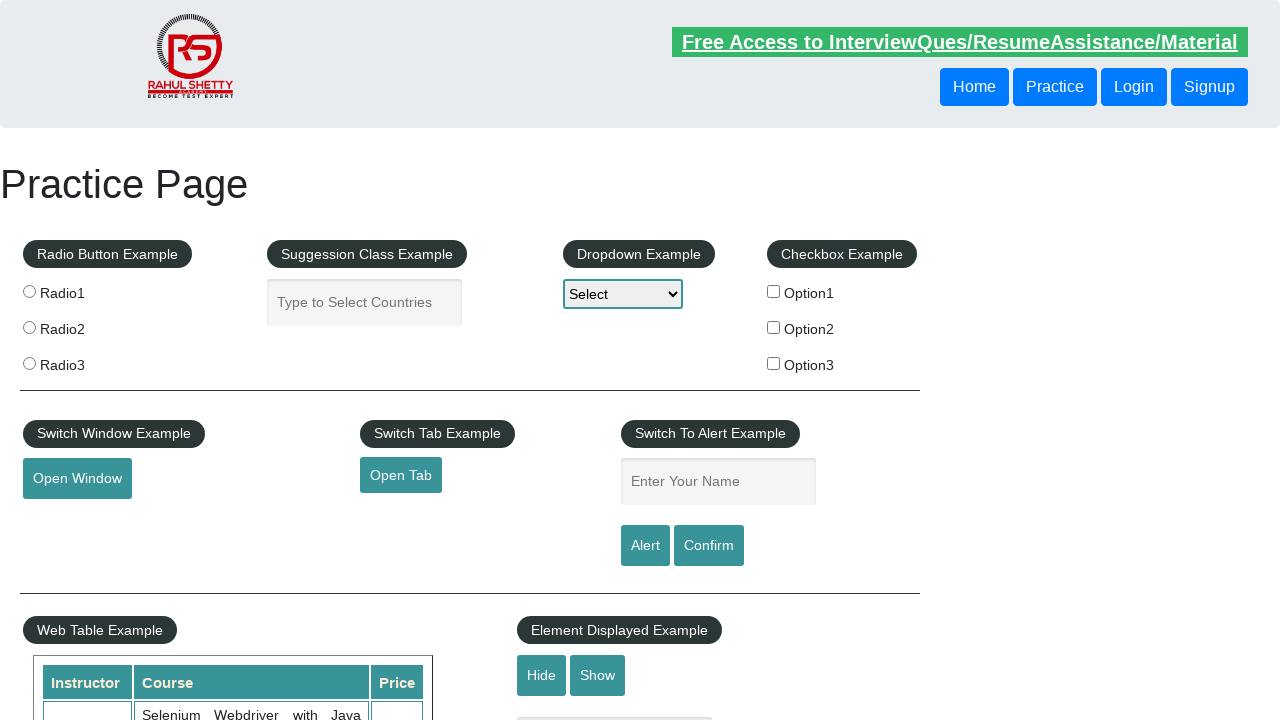

Located first column of links in footer
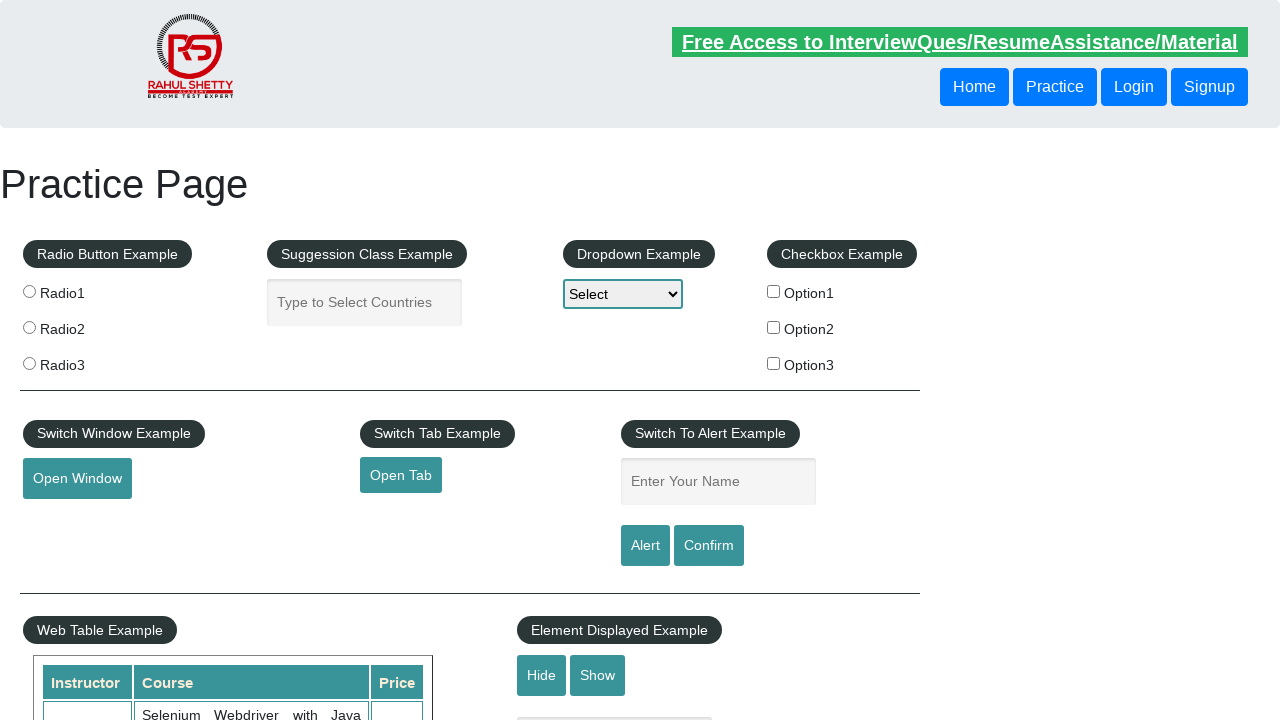

Found 5 links in the first footer column
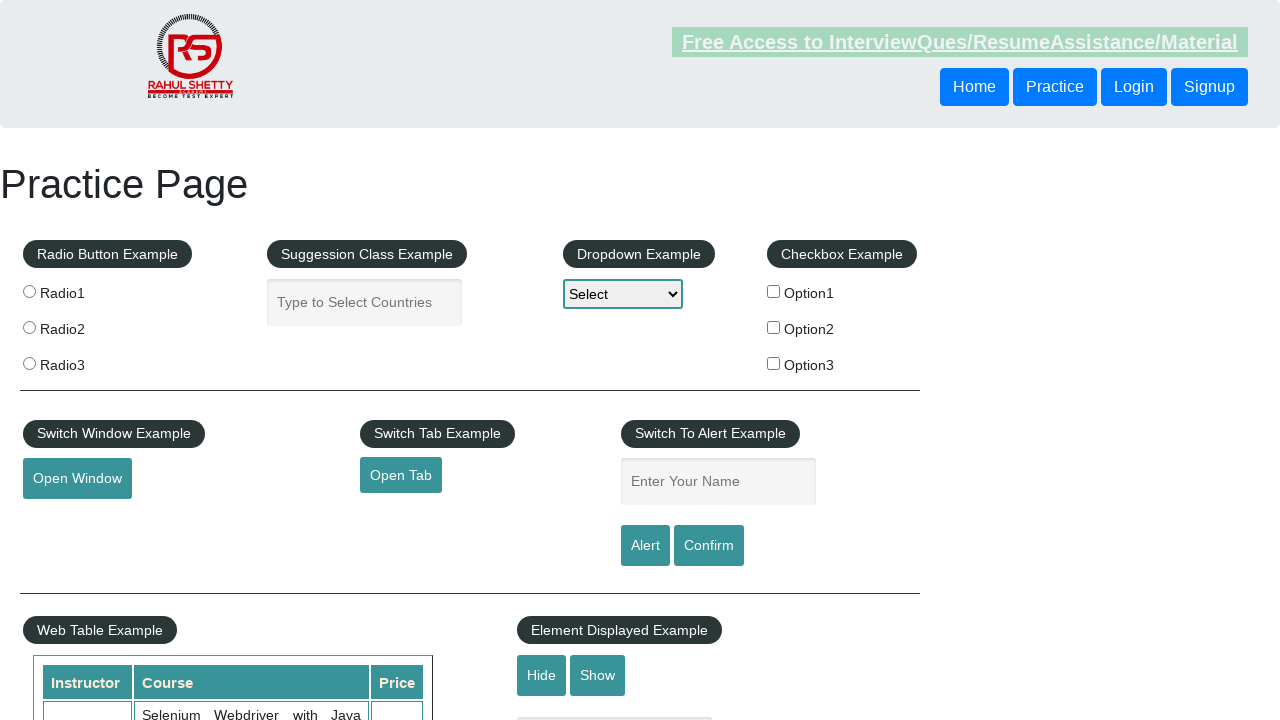

Opened footer link 1 in new tab using Ctrl+Click at (68, 520) on div#gf-BIG >> xpath=//tbody/tr/td[1]/ul[1] >> a >> nth=1
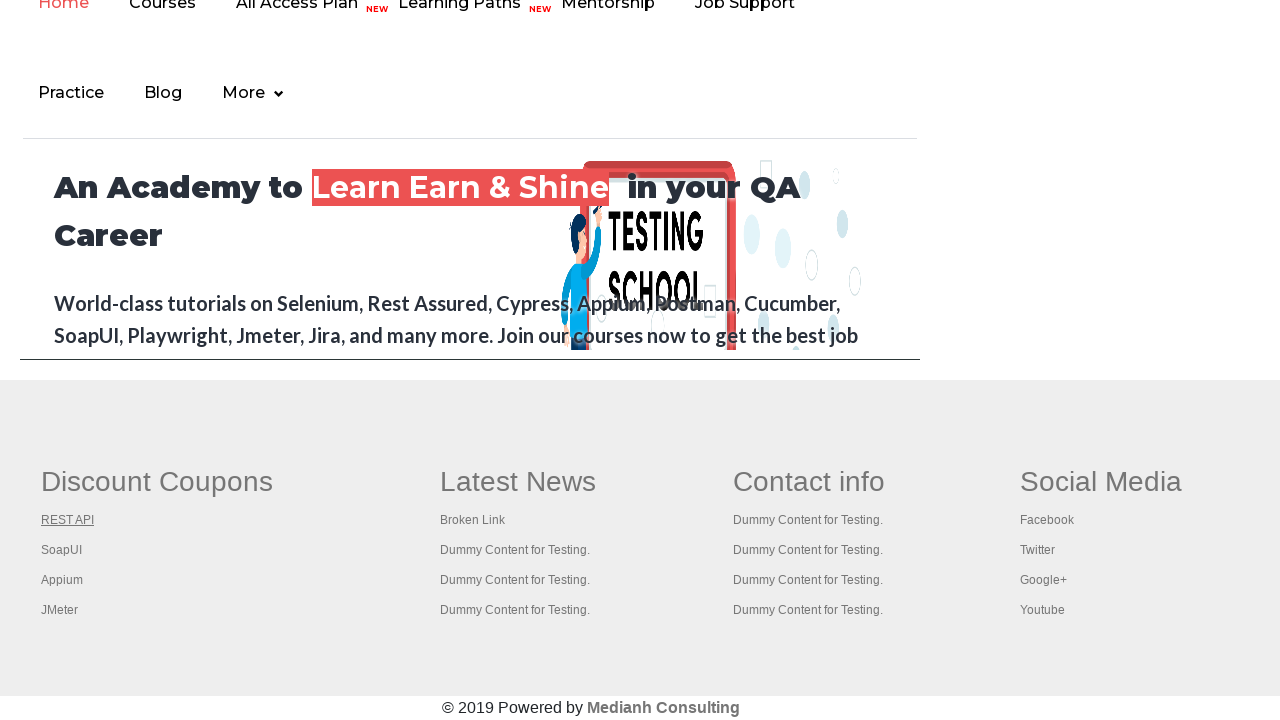

Opened footer link 2 in new tab using Ctrl+Click at (62, 550) on div#gf-BIG >> xpath=//tbody/tr/td[1]/ul[1] >> a >> nth=2
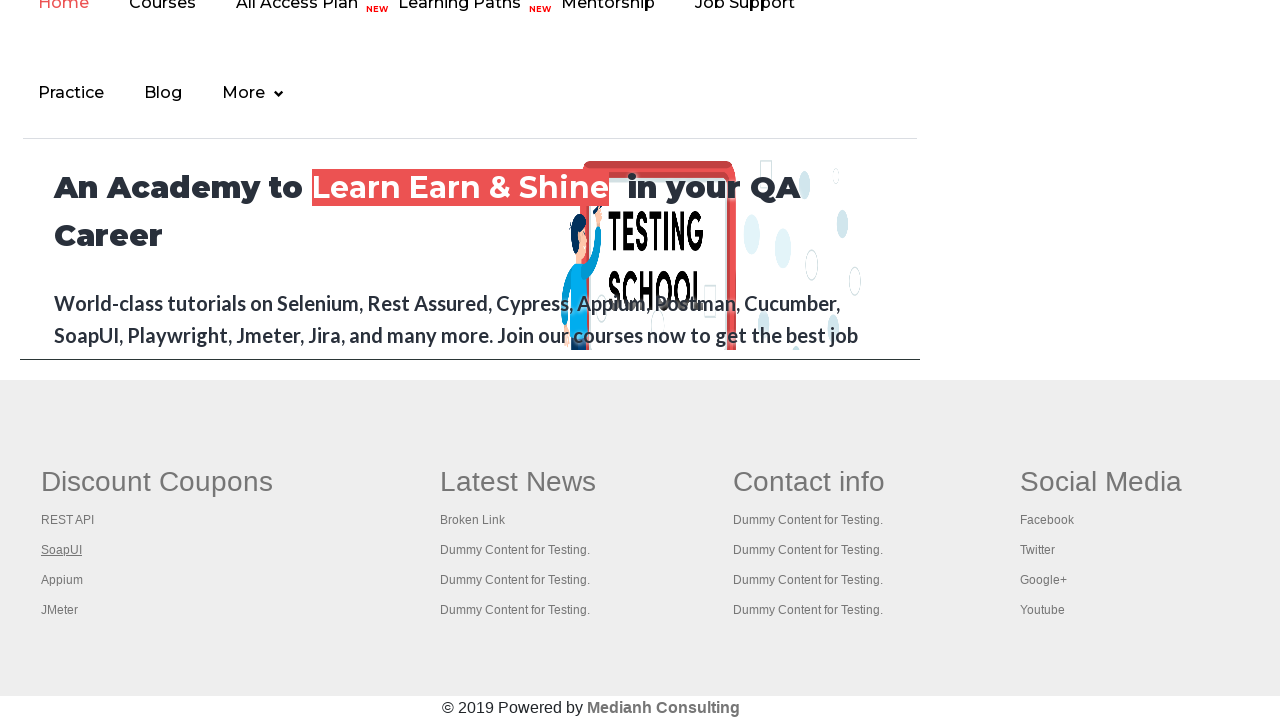

Opened footer link 3 in new tab using Ctrl+Click at (62, 580) on div#gf-BIG >> xpath=//tbody/tr/td[1]/ul[1] >> a >> nth=3
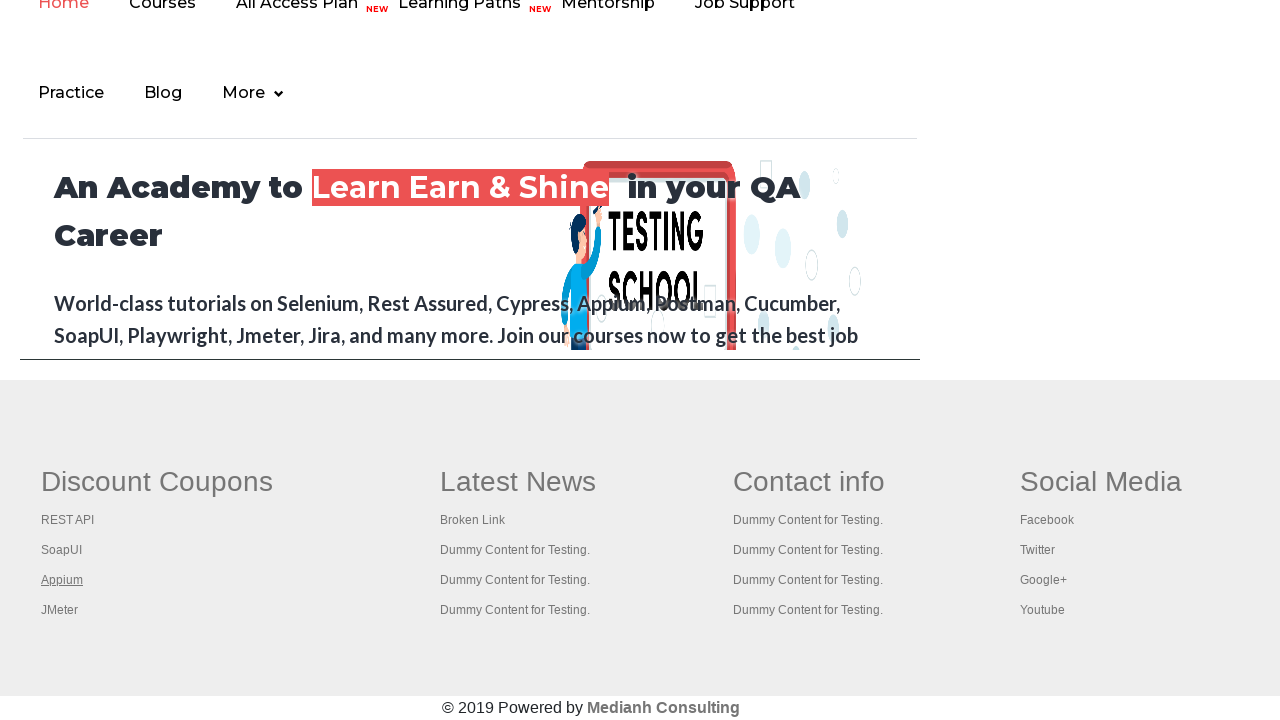

Opened footer link 4 in new tab using Ctrl+Click at (60, 610) on div#gf-BIG >> xpath=//tbody/tr/td[1]/ul[1] >> a >> nth=4
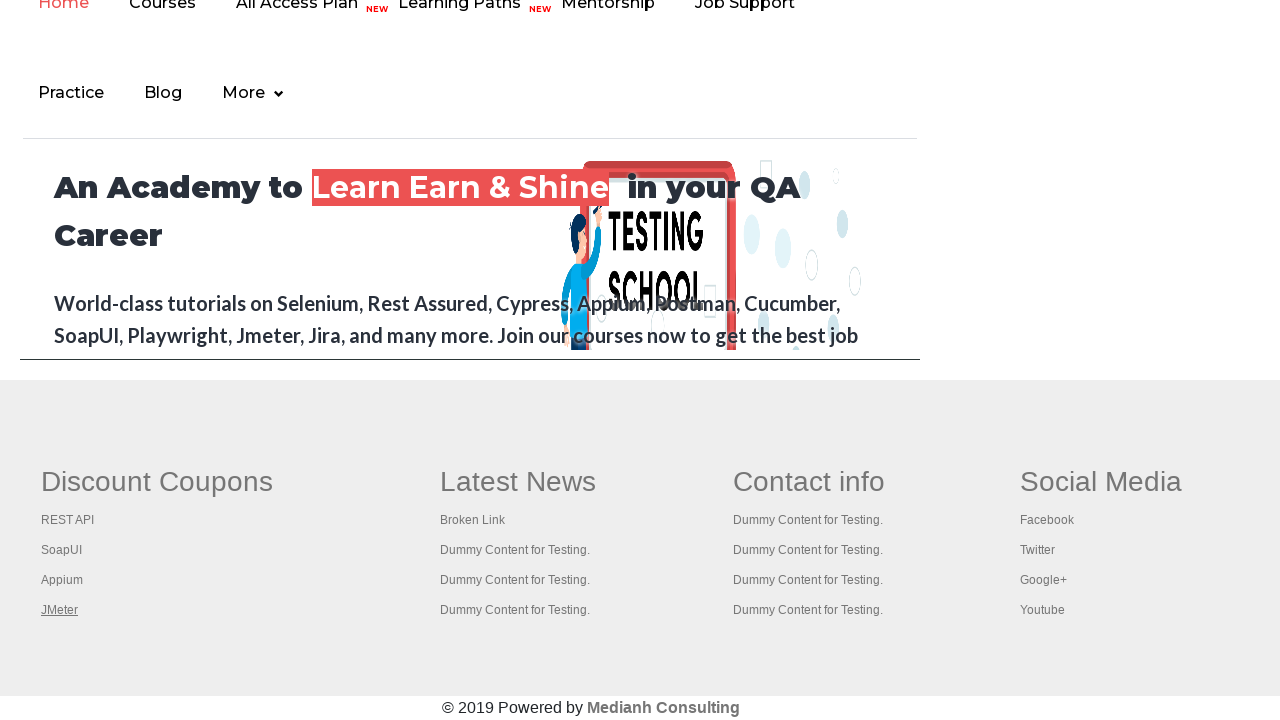

Retrieved all open tabs/pages (5 total)
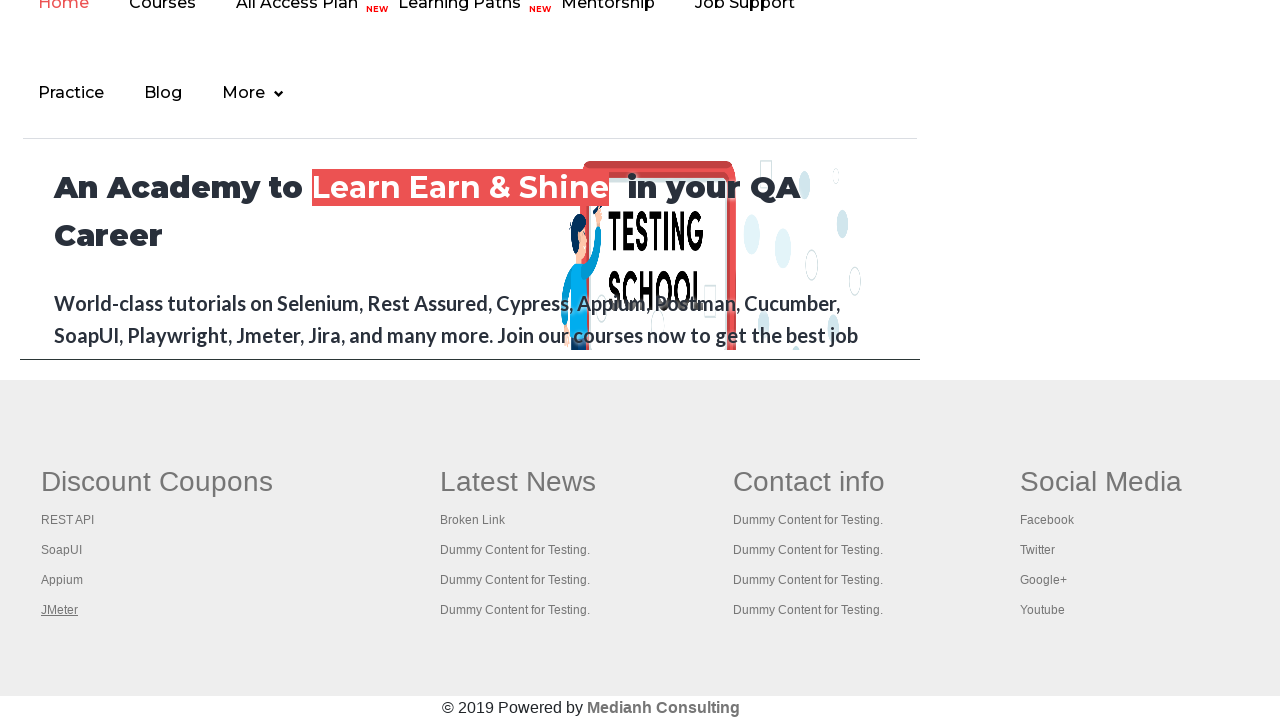

Brought tab to front
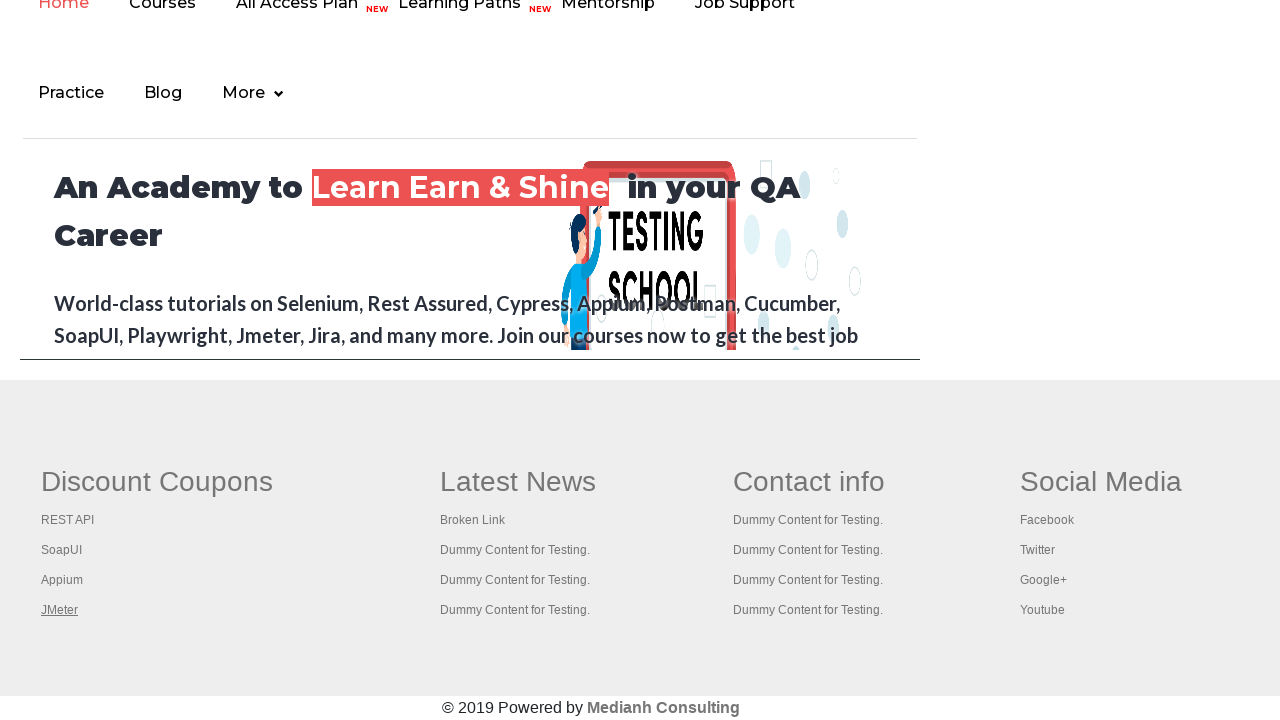

Tab loaded and ready (domcontentloaded state reached)
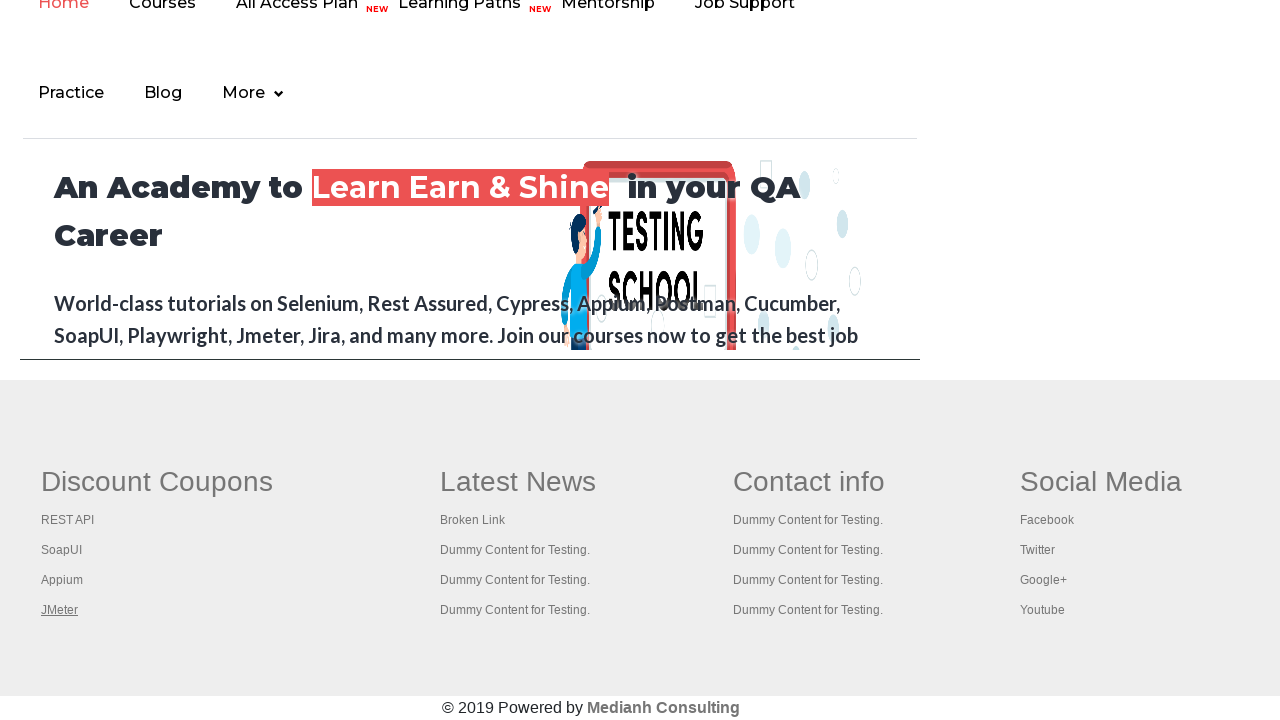

Brought tab to front
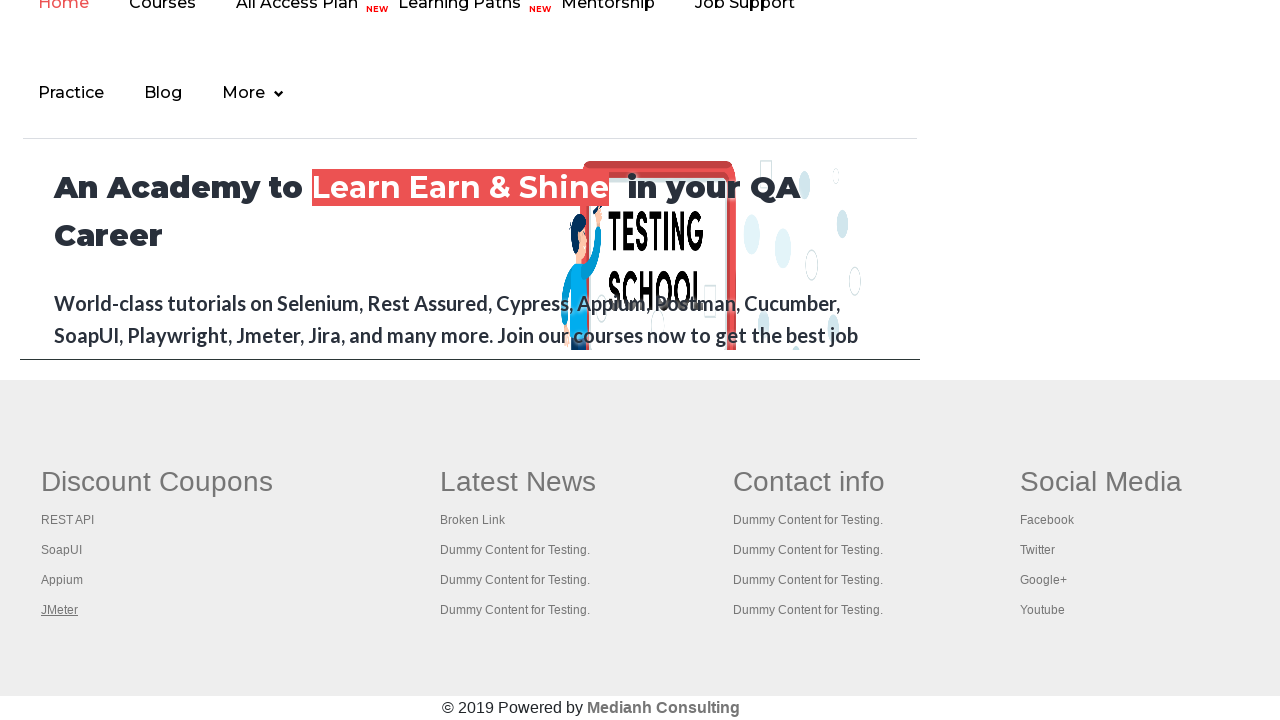

Tab loaded and ready (domcontentloaded state reached)
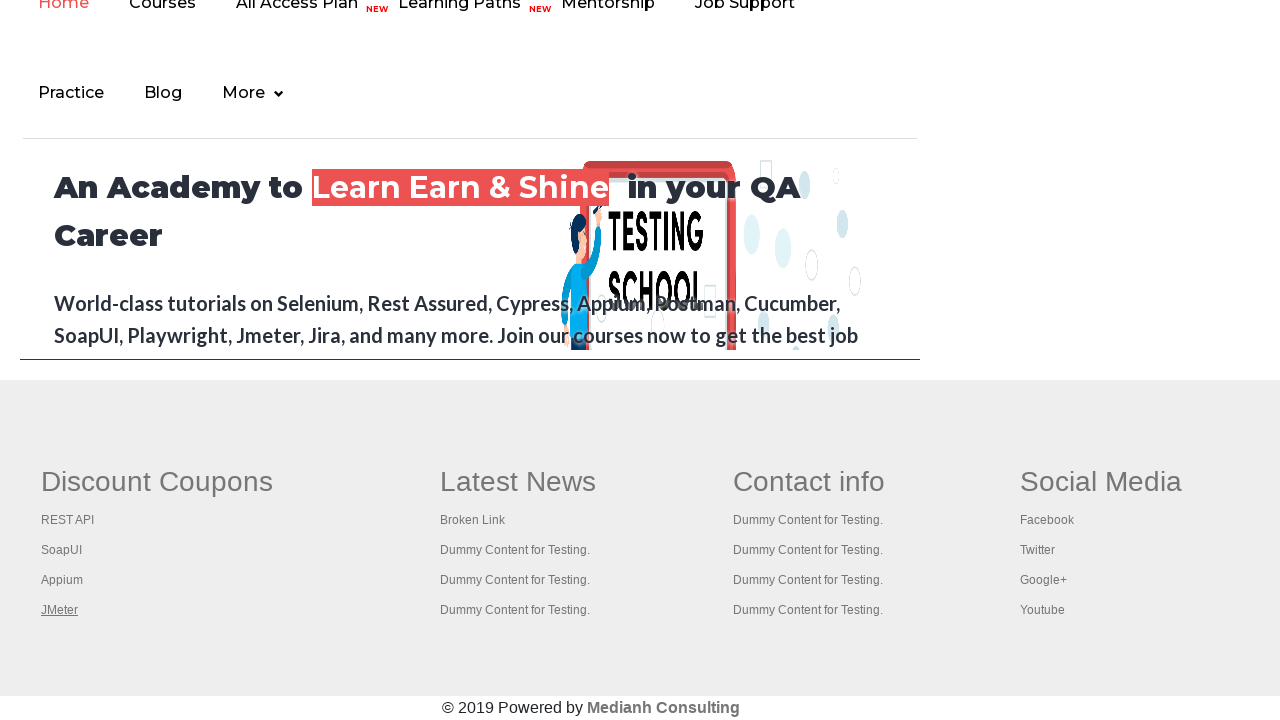

Brought tab to front
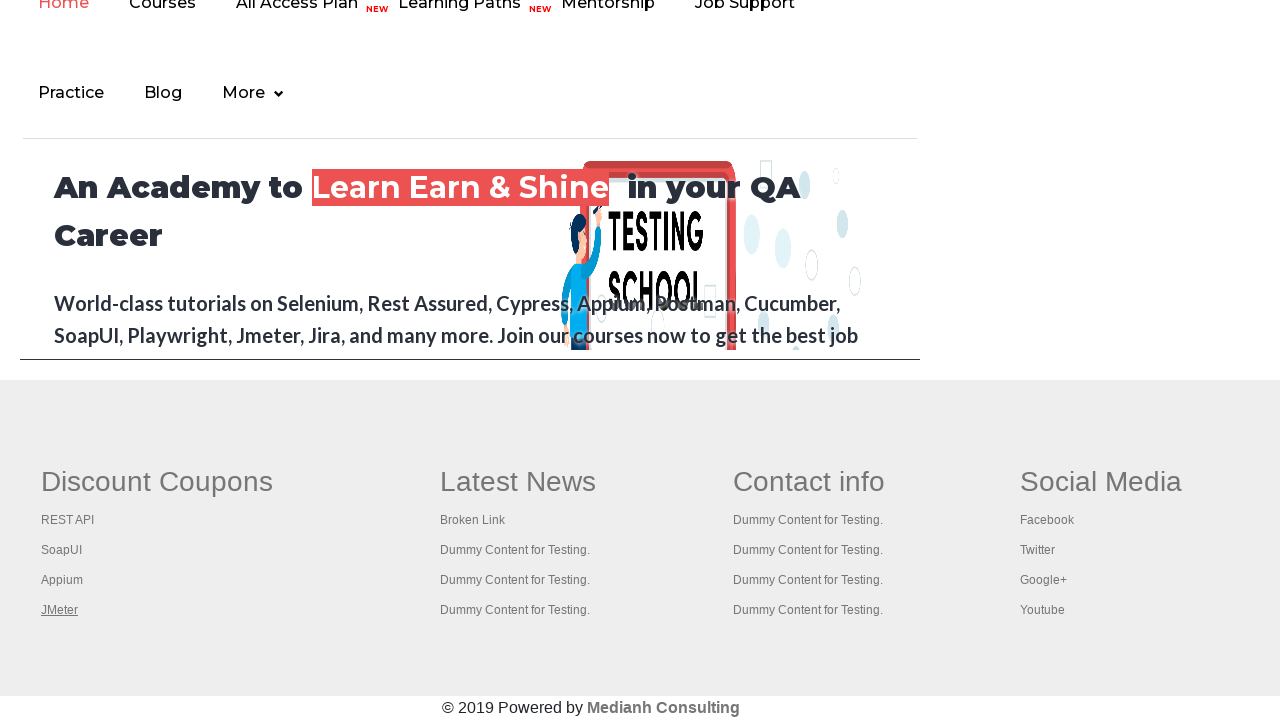

Tab loaded and ready (domcontentloaded state reached)
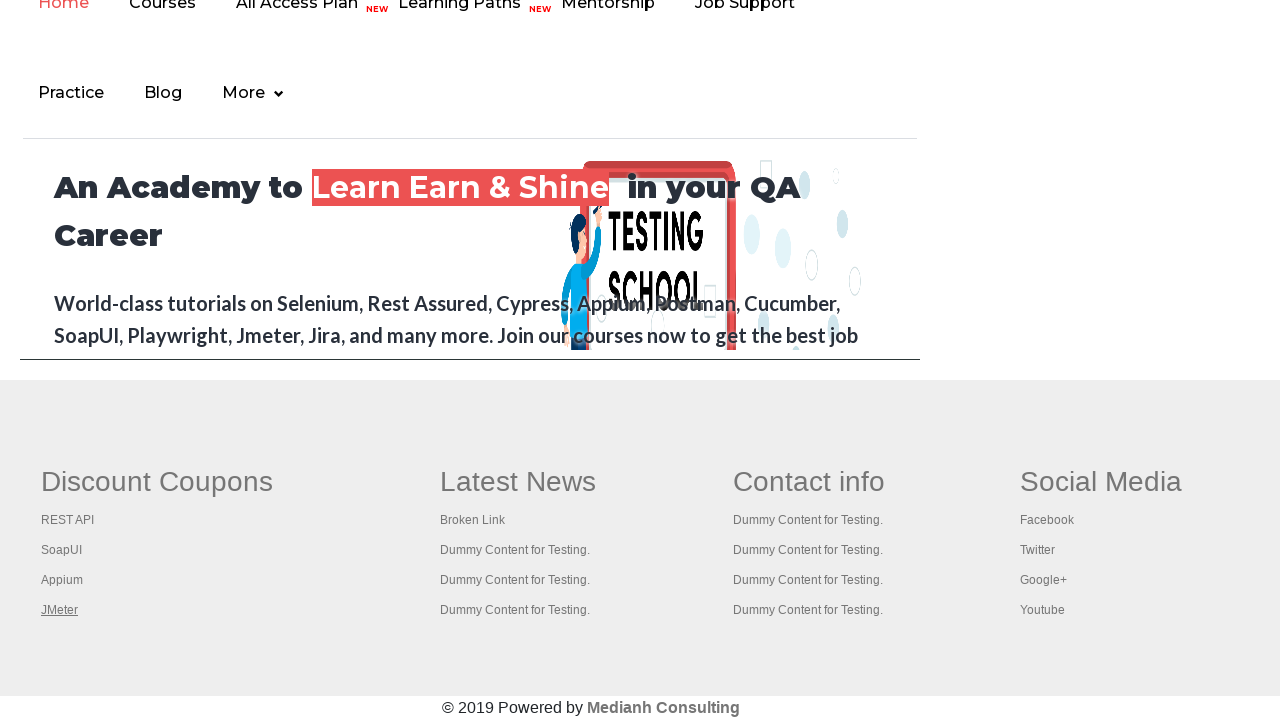

Brought tab to front
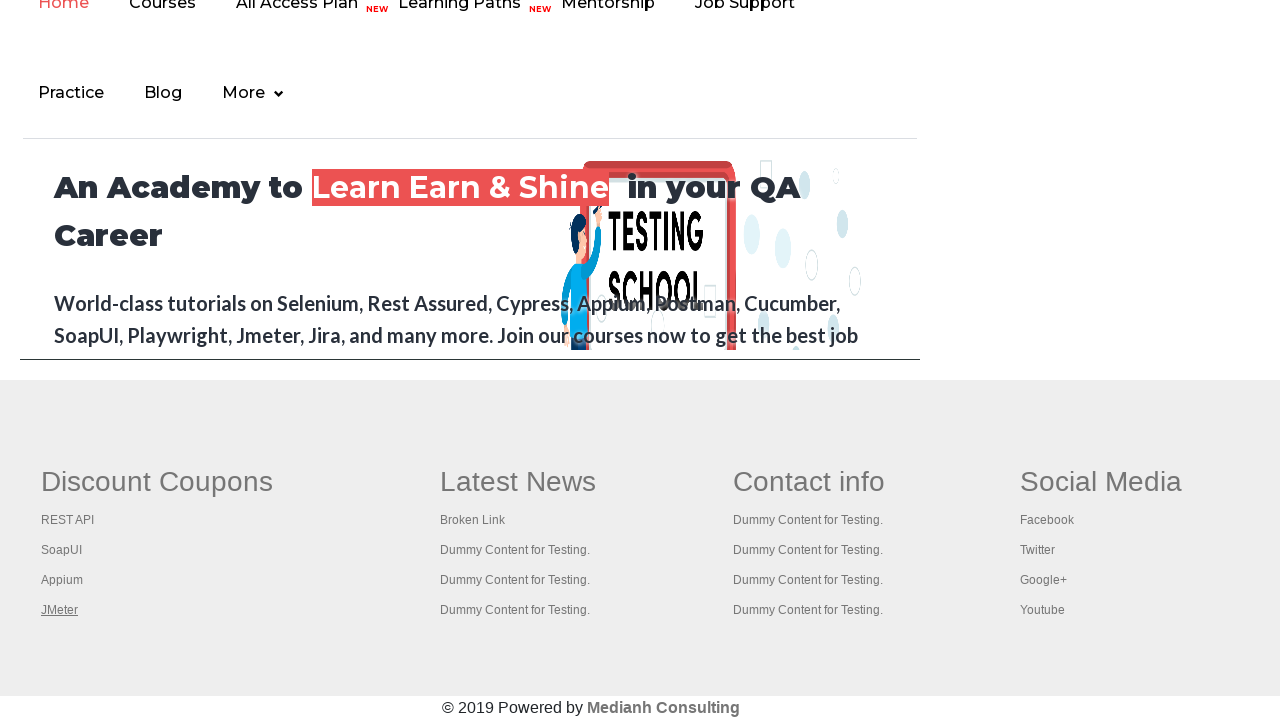

Tab loaded and ready (domcontentloaded state reached)
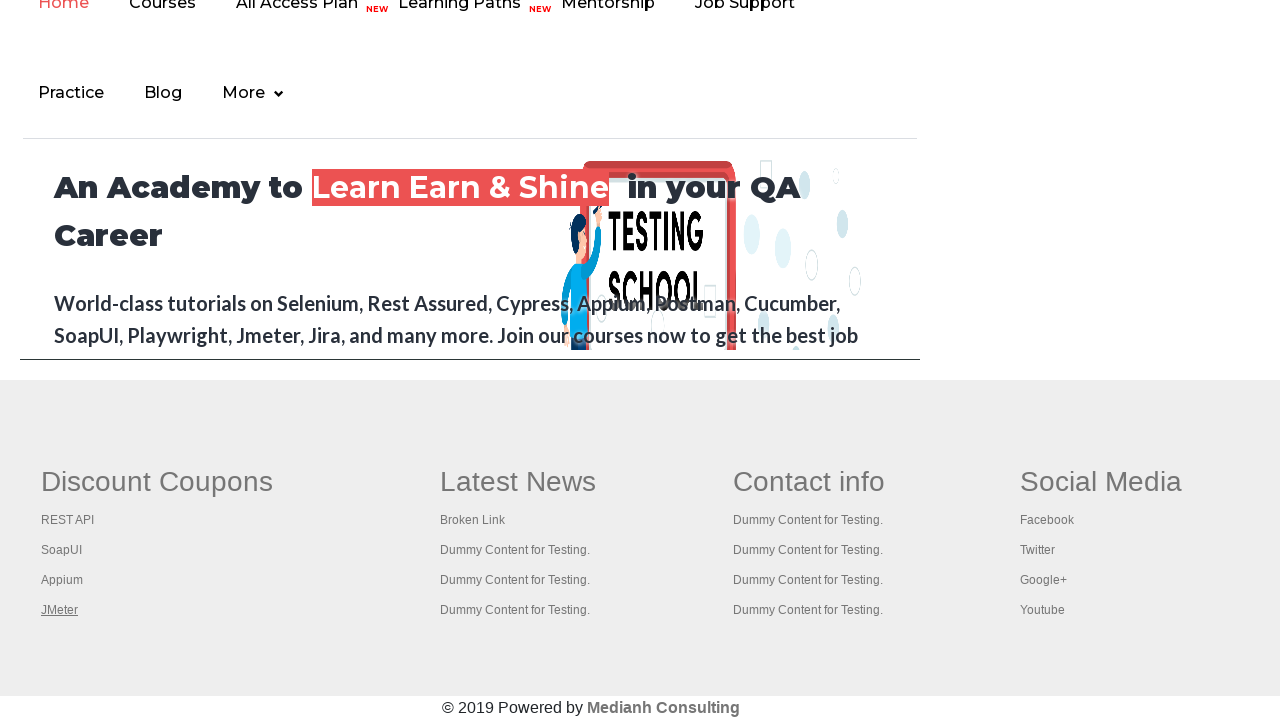

Brought tab to front
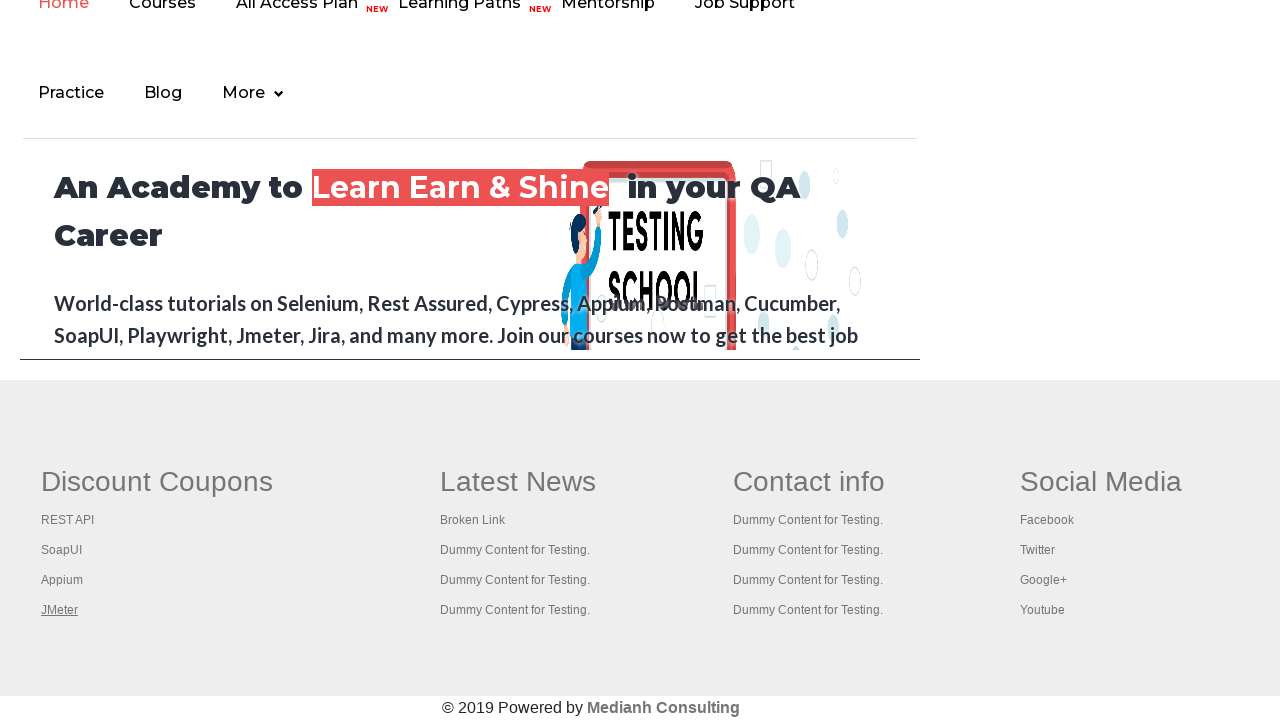

Tab loaded and ready (domcontentloaded state reached)
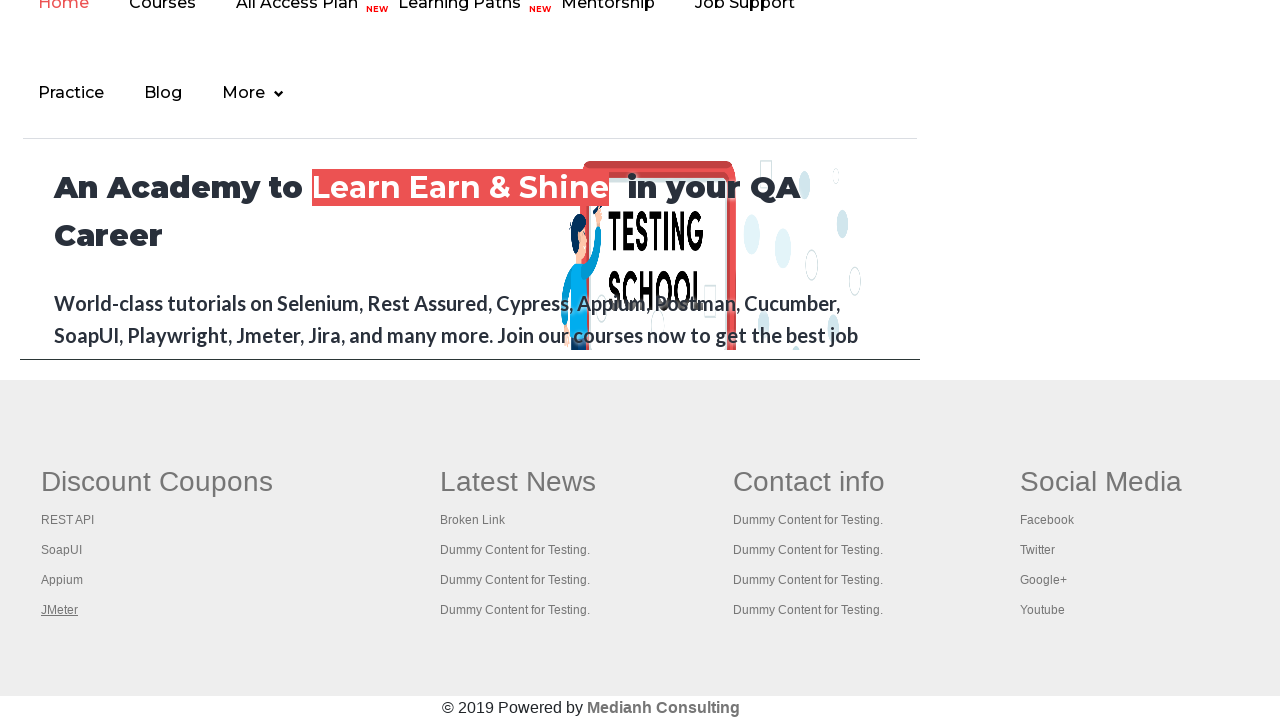

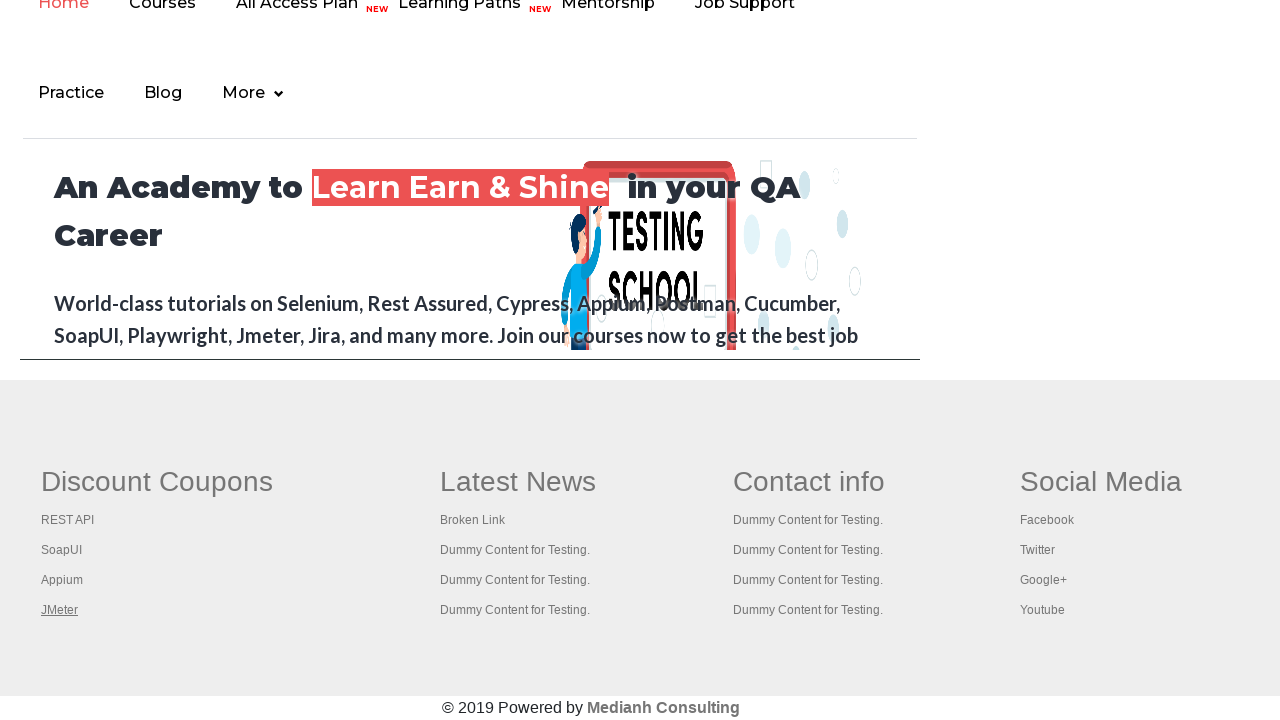